Tests dynamic loading functionality by clicking a start button and waiting for "Hello World!" text to appear after loading completes

Starting URL: https://automationfc.github.io/dynamic-loading/

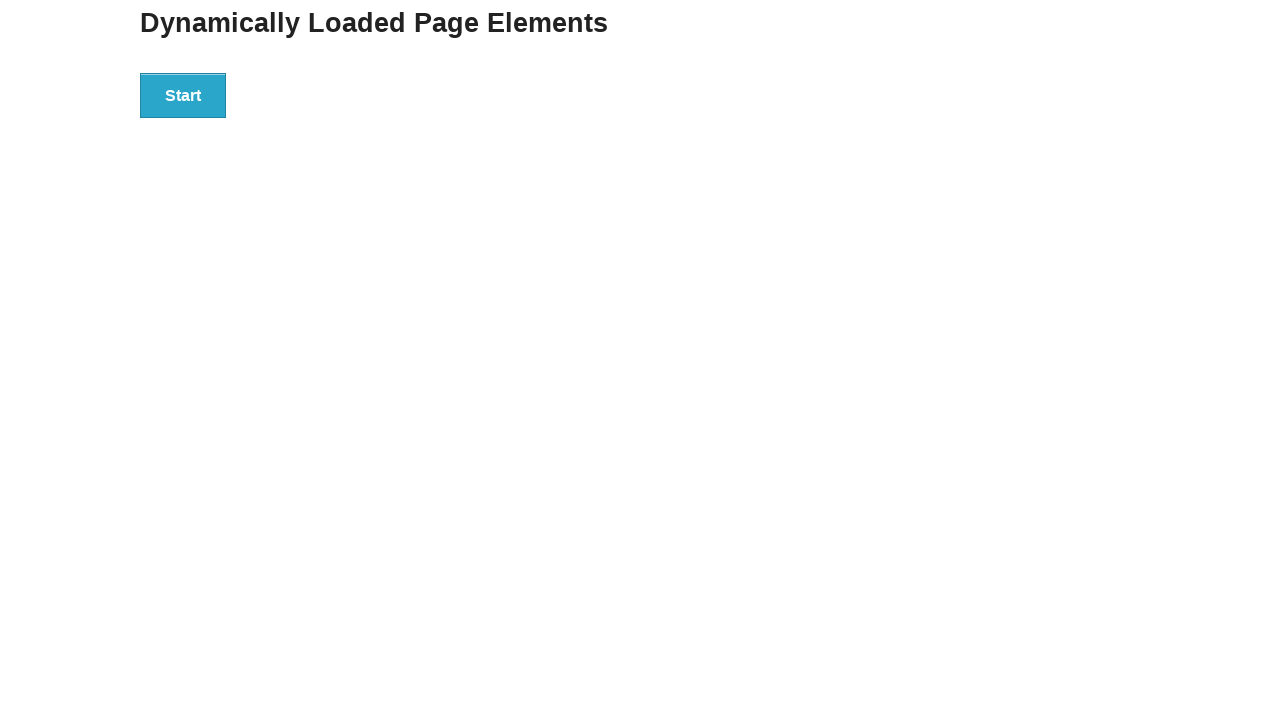

Clicked start button to trigger dynamic loading at (183, 95) on div#start>button
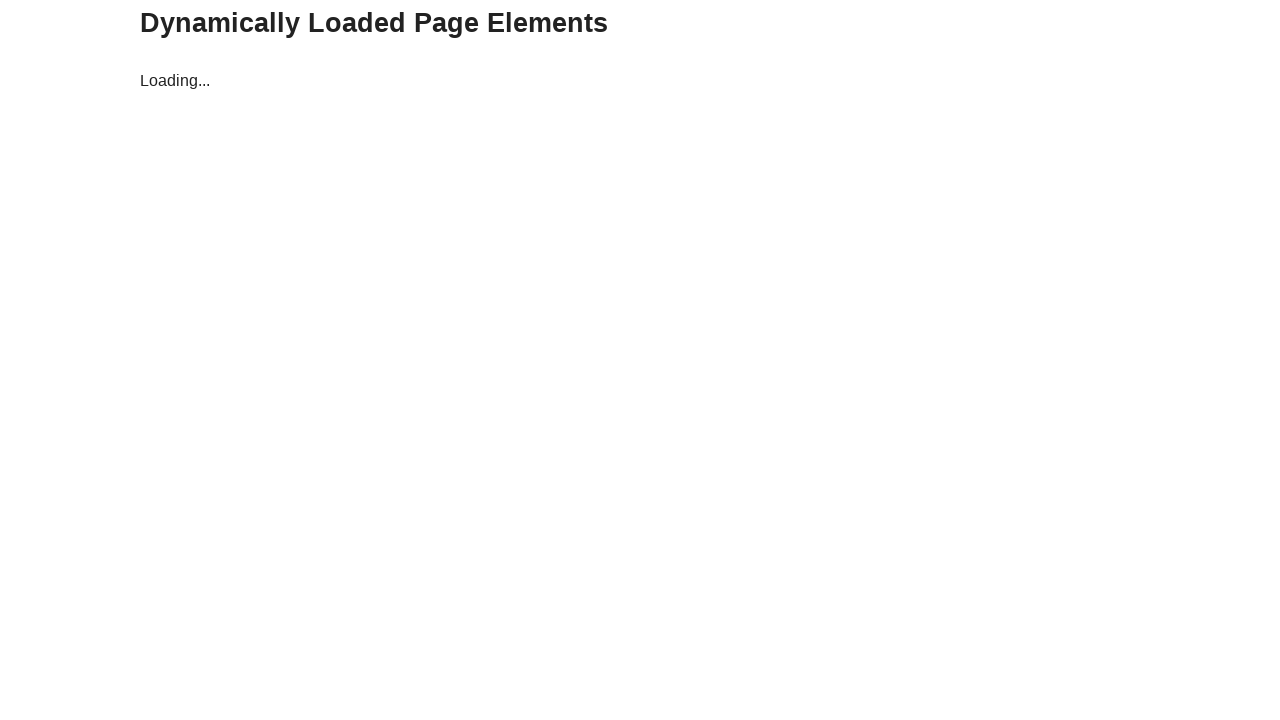

Waited for 'Hello World!' text to appear after loading completes
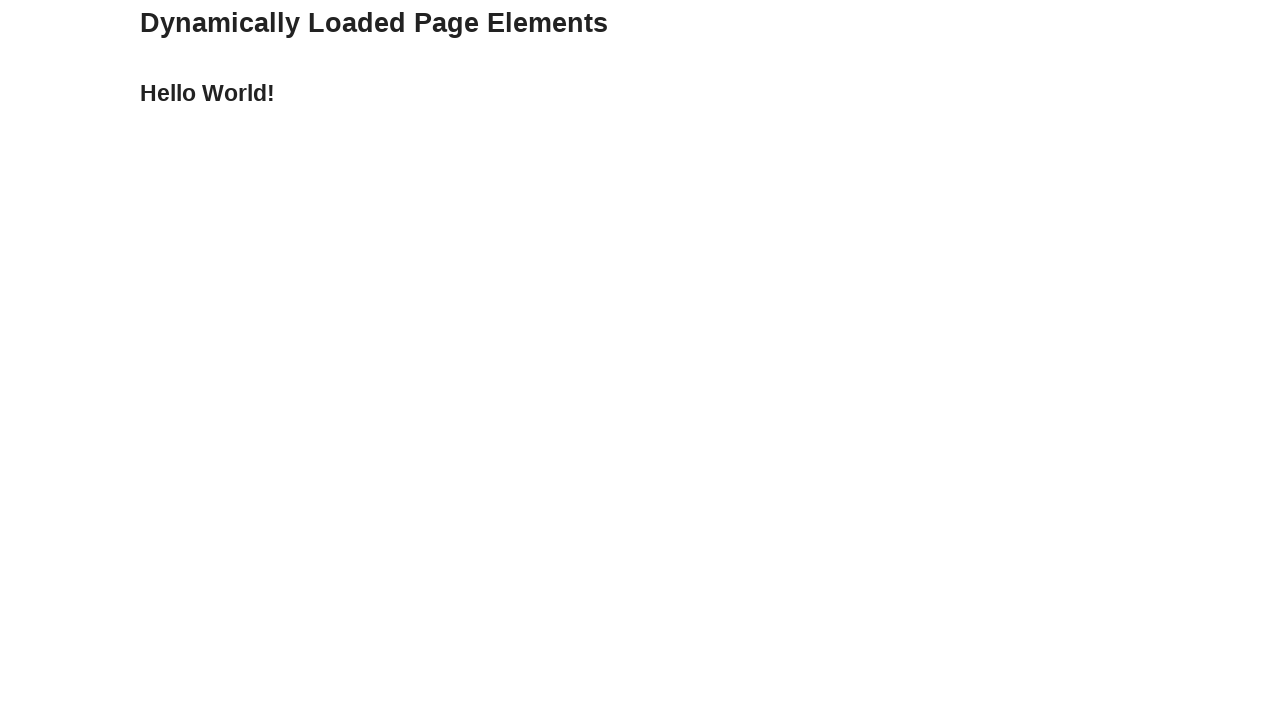

Located the 'Hello World!' element
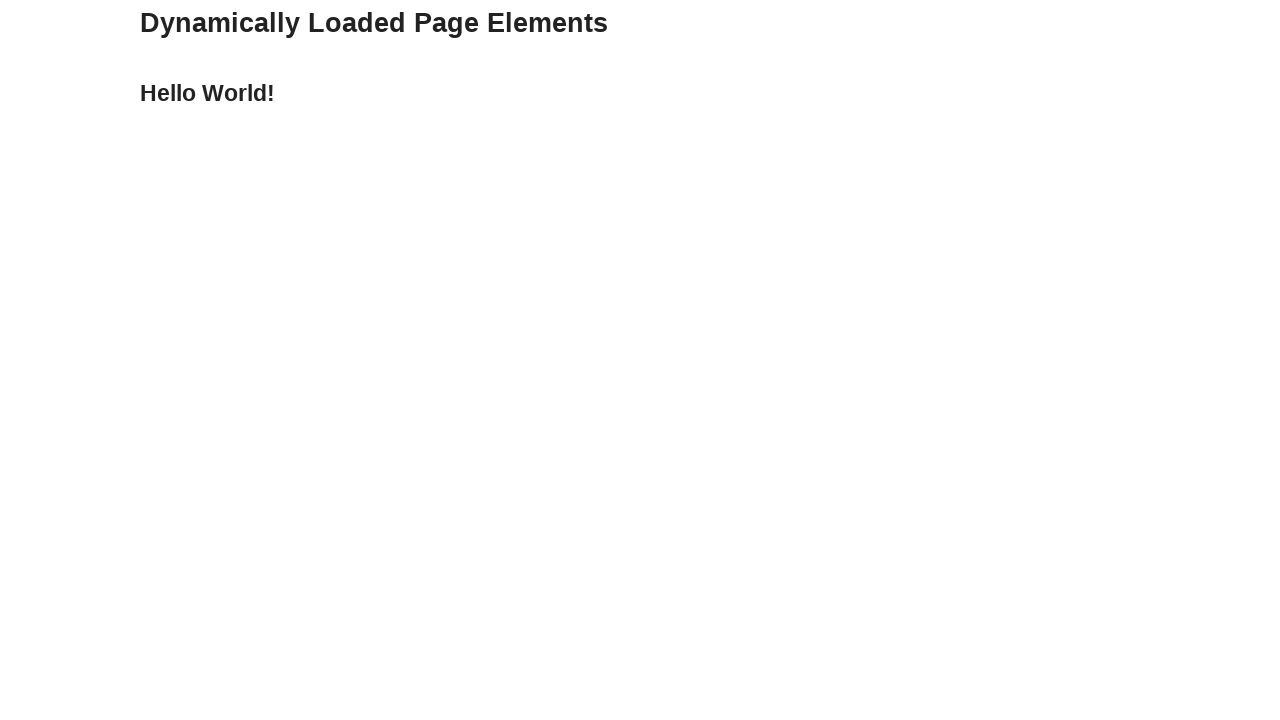

Verified 'Hello World!' text content matches expected value
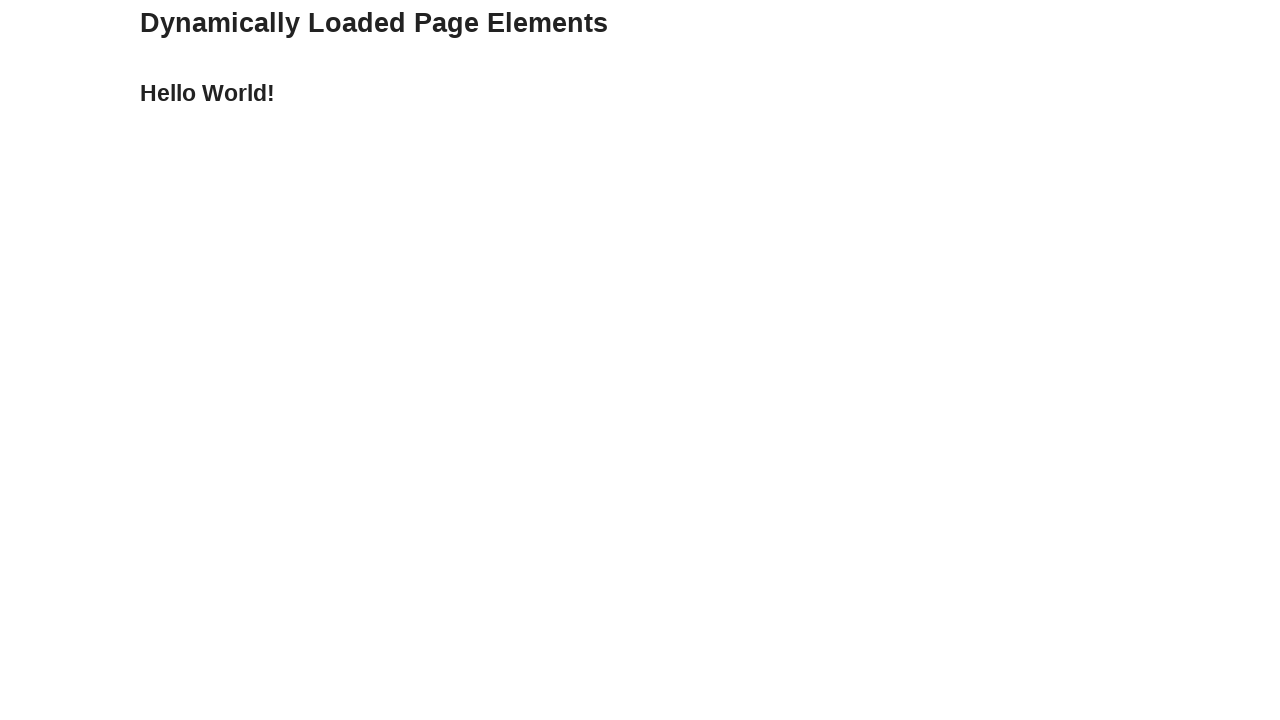

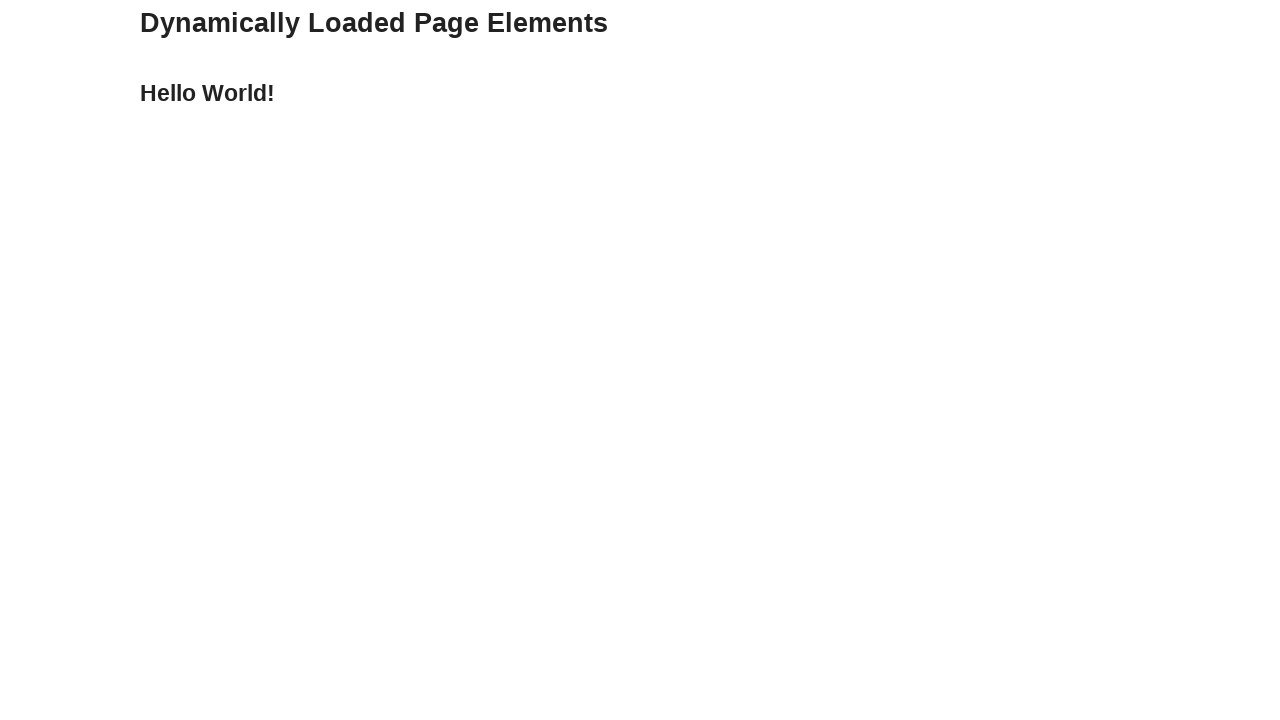